Tests drag and drop functionality on jQuery UI demo page by dragging an element and dropping it onto a target area, then verifying the drop was successful

Starting URL: https://jqueryui.com/droppable/

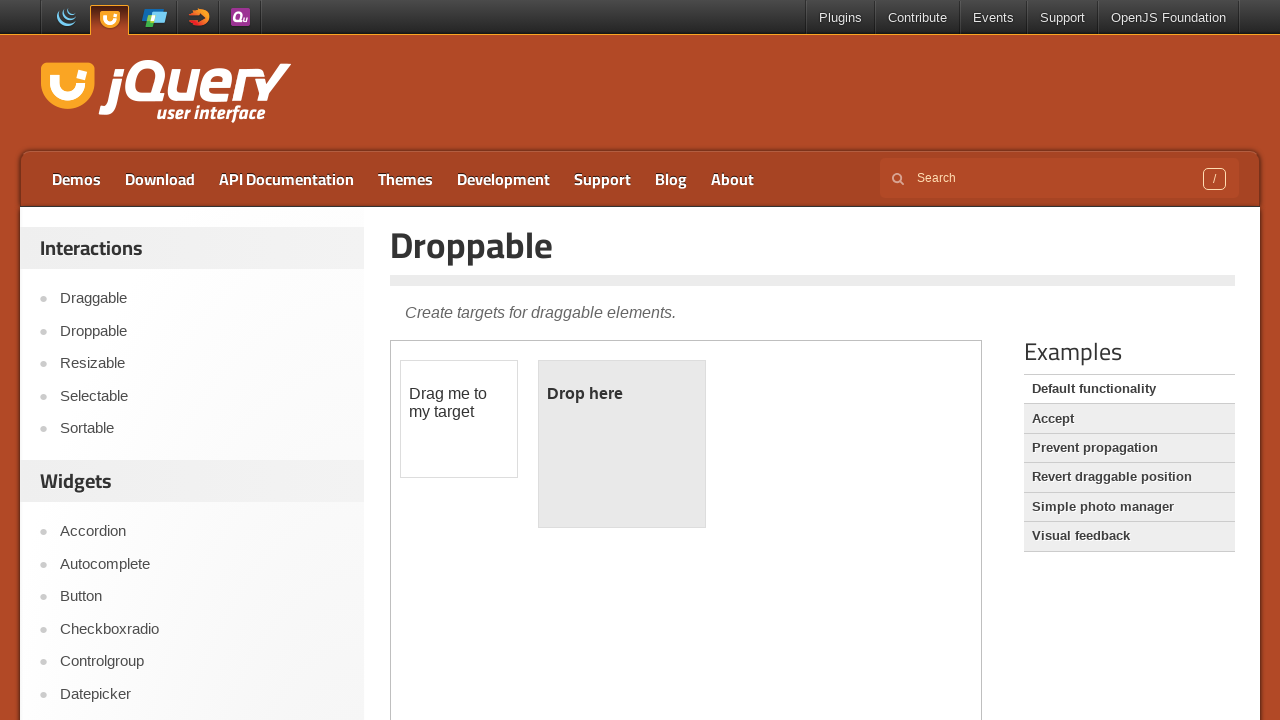

Page loaded with domcontentloaded state
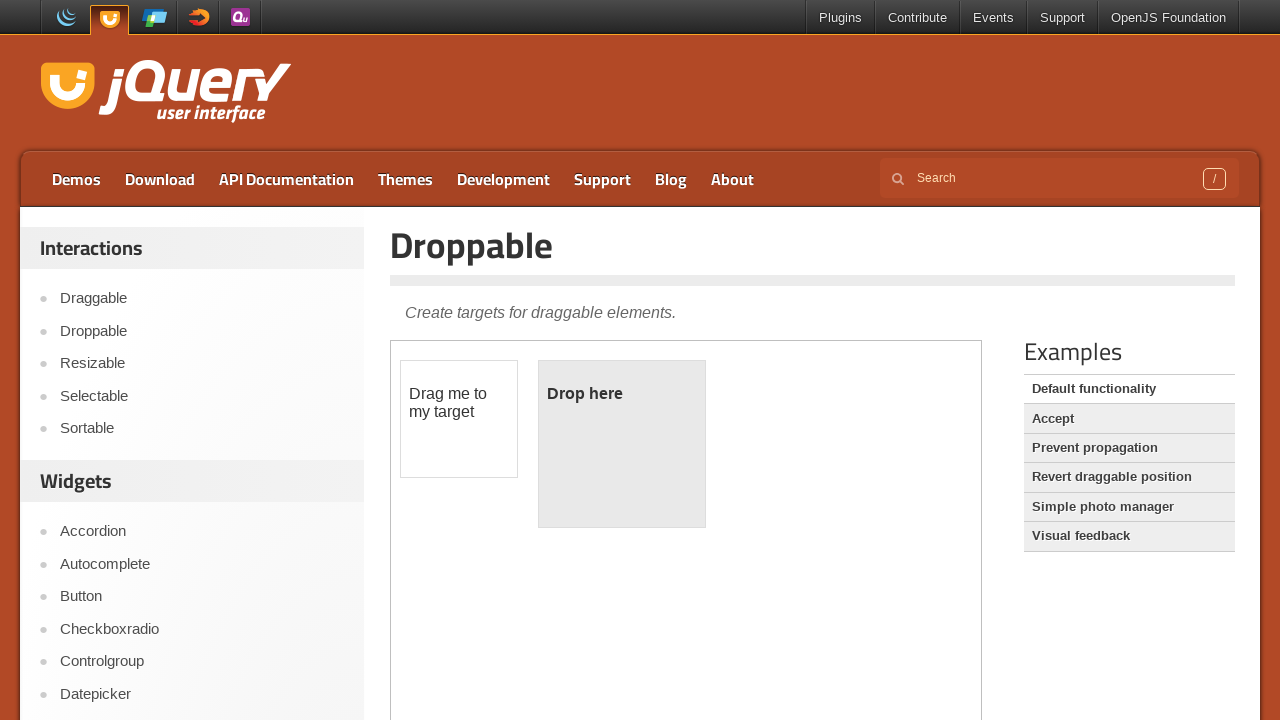

Scrolled down 500px to reveal the drag and drop demo
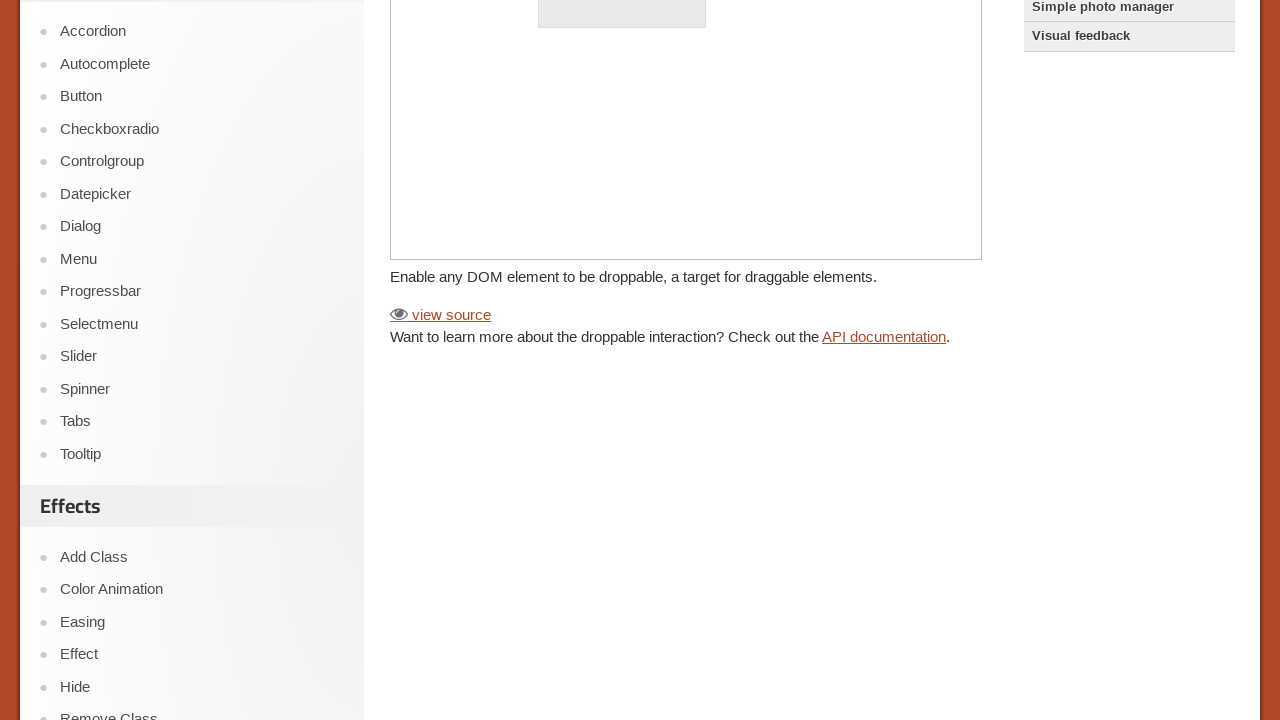

Located the demo iframe
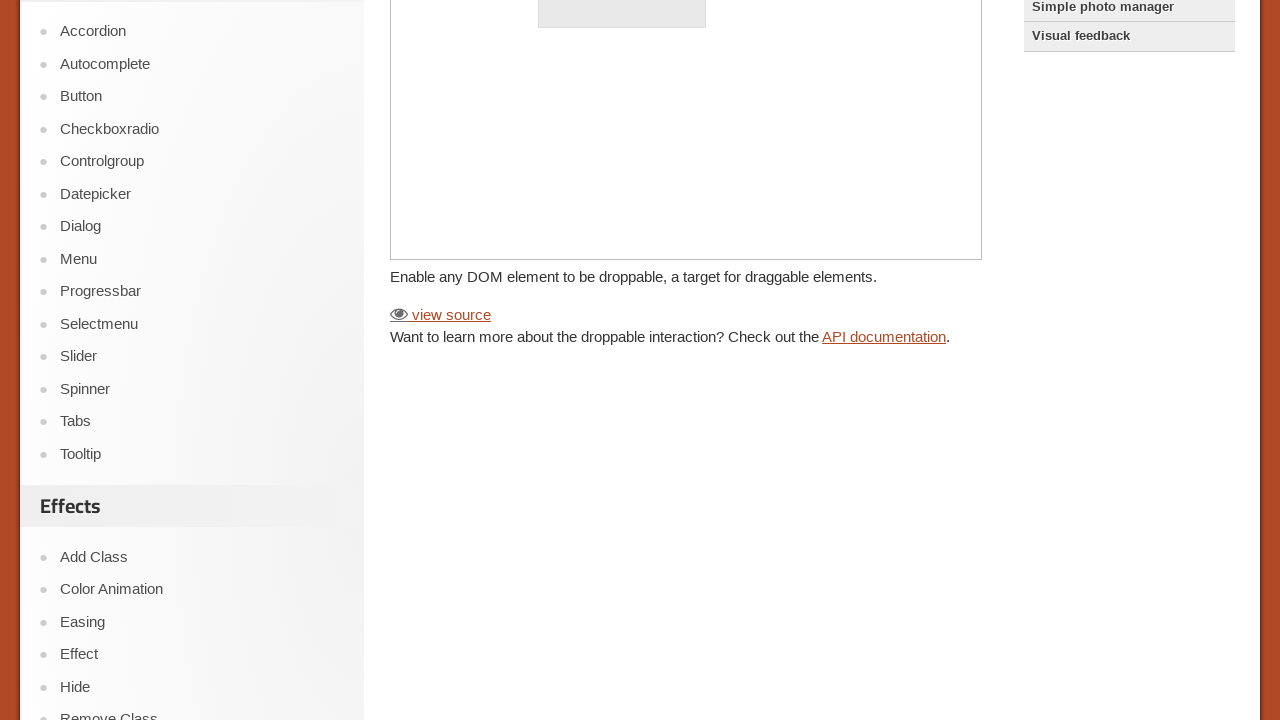

Located draggable source element
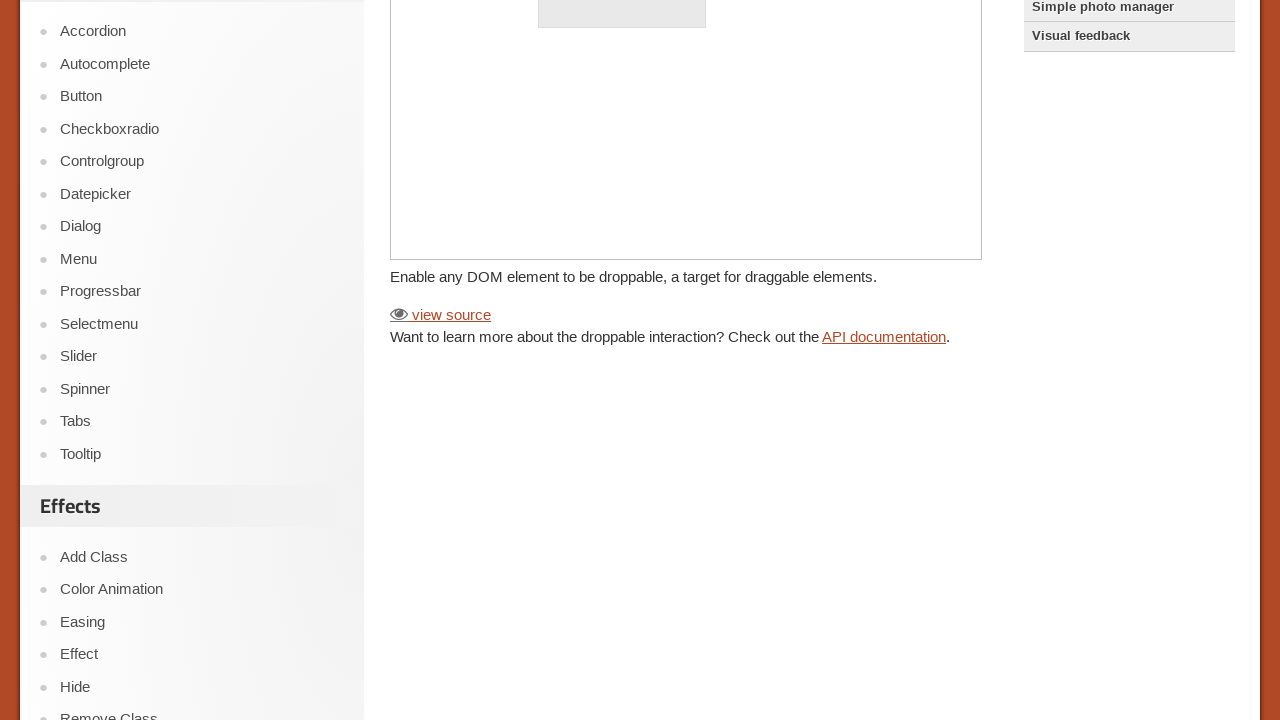

Located droppable target element
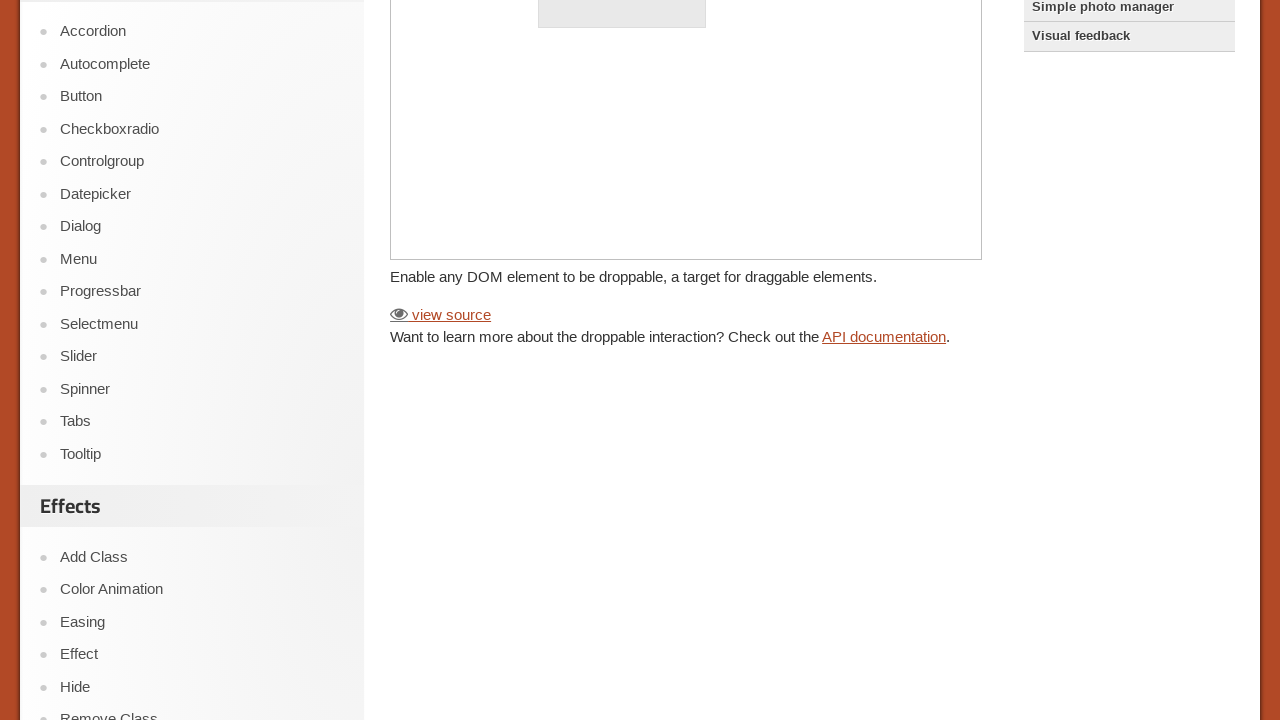

Dragged the source element onto the destination element at (622, 386)
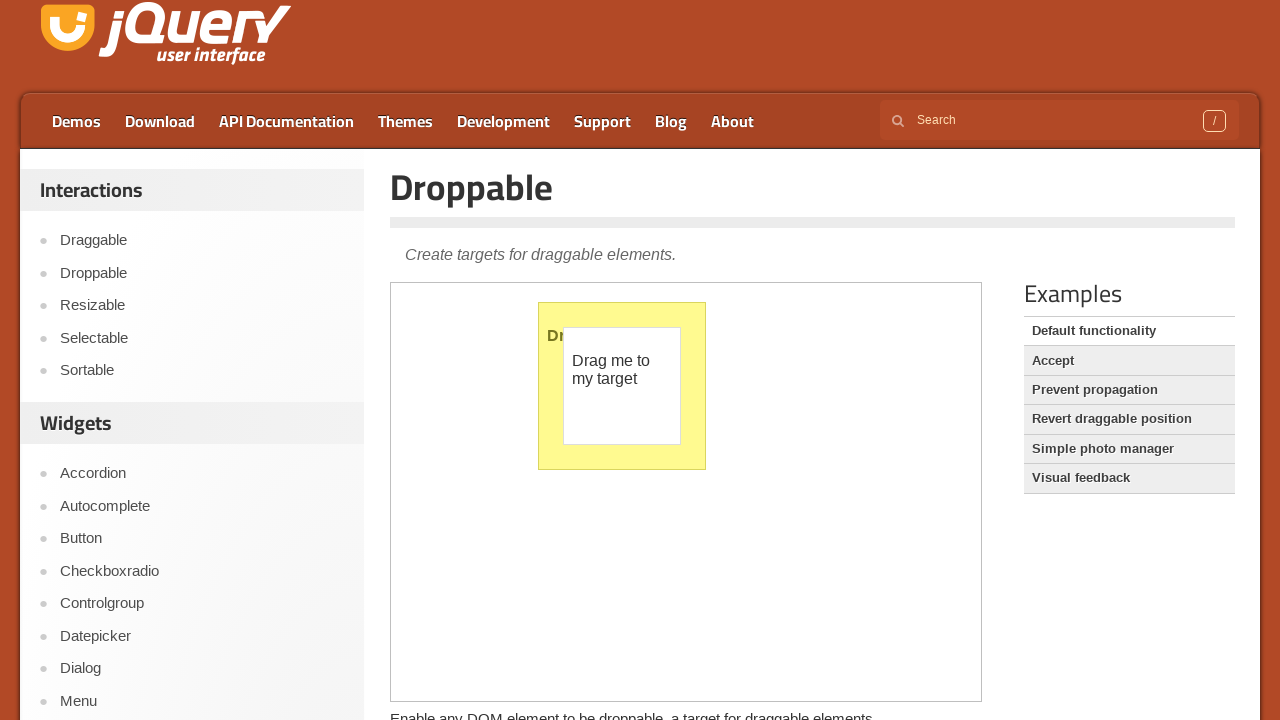

Verified successful drop - 'Dropped!' text appeared
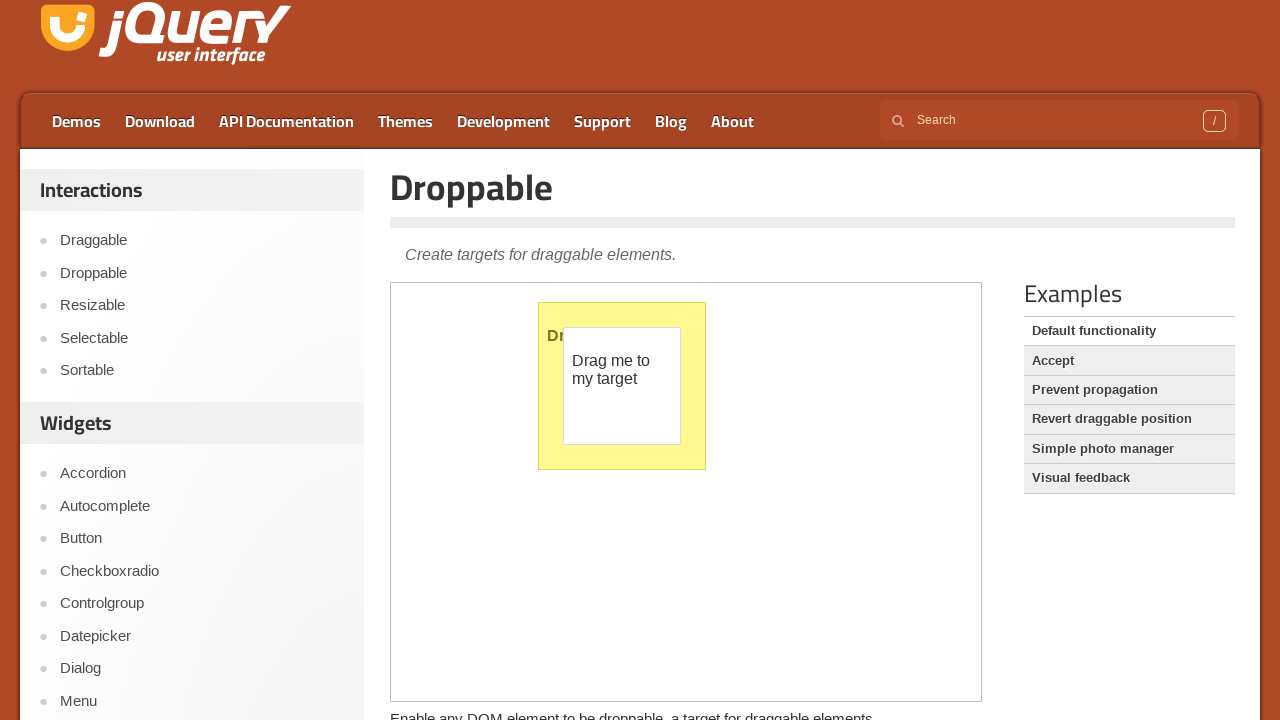

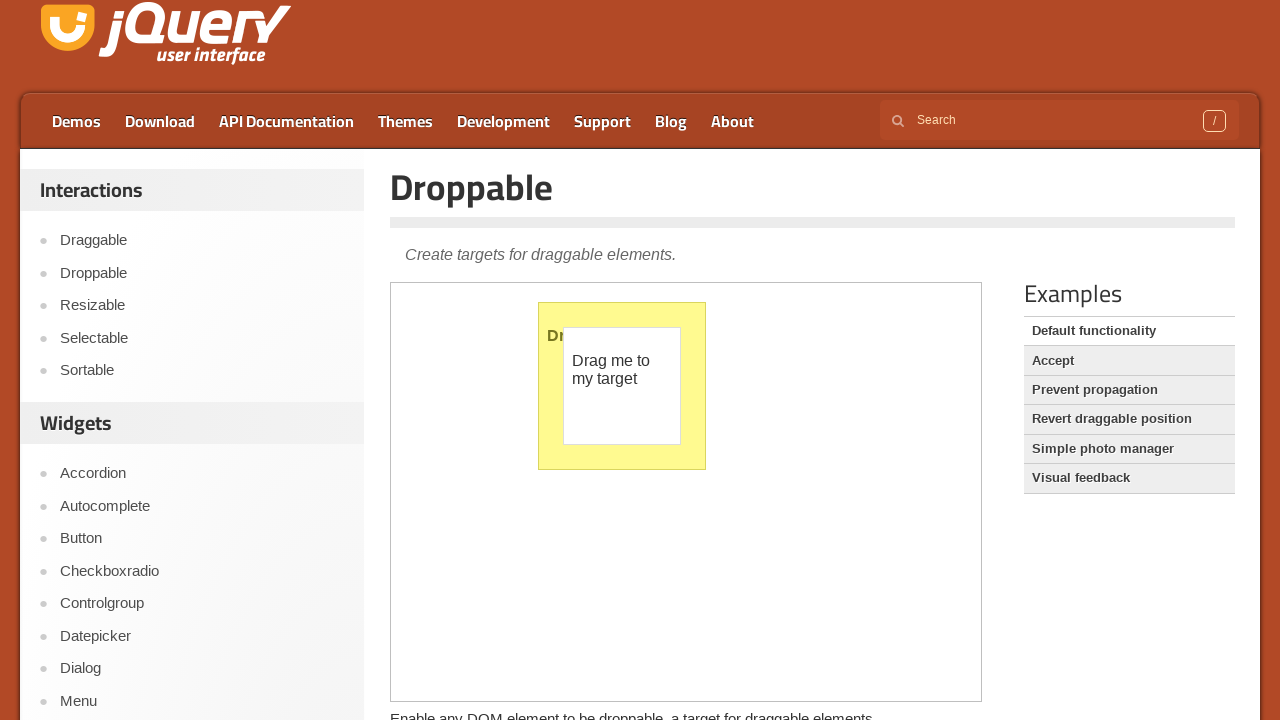